Tests Python.org search functionality by verifying the page title contains "Python", entering "pycon" in the search field, pressing Enter, and confirming search results are found.

Starting URL: http://www.python.org

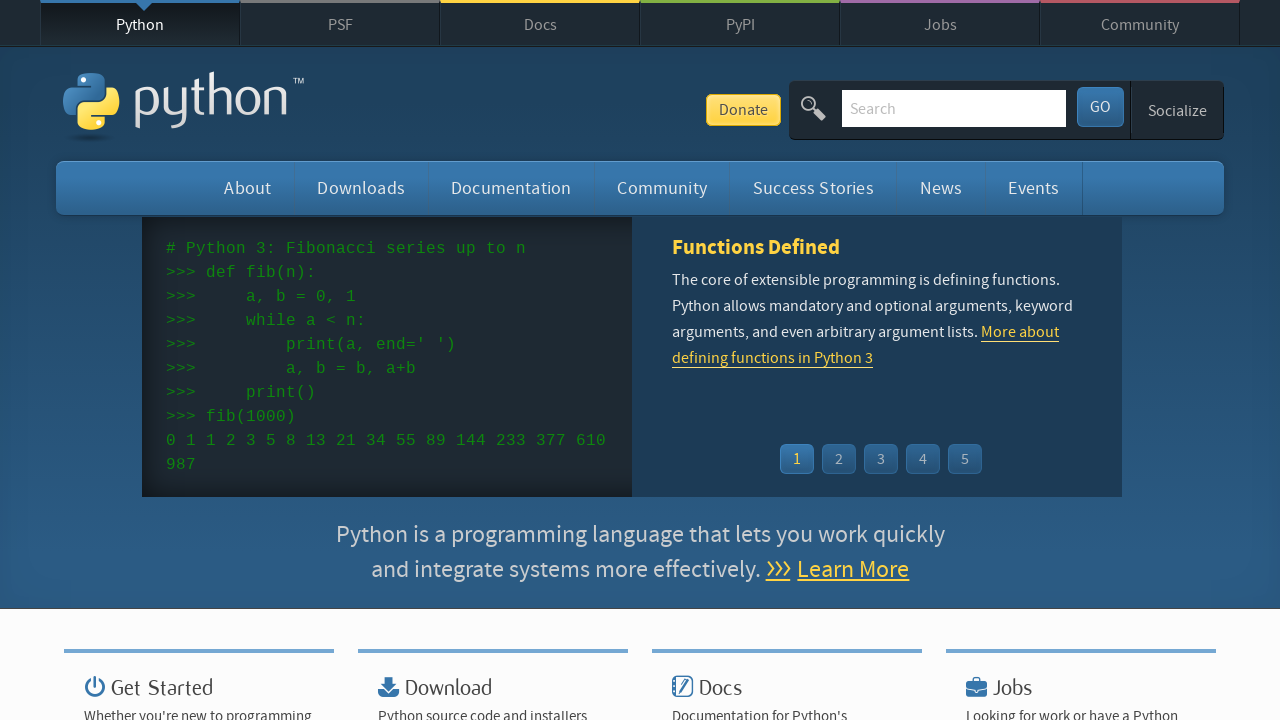

Verified page title contains 'Python'
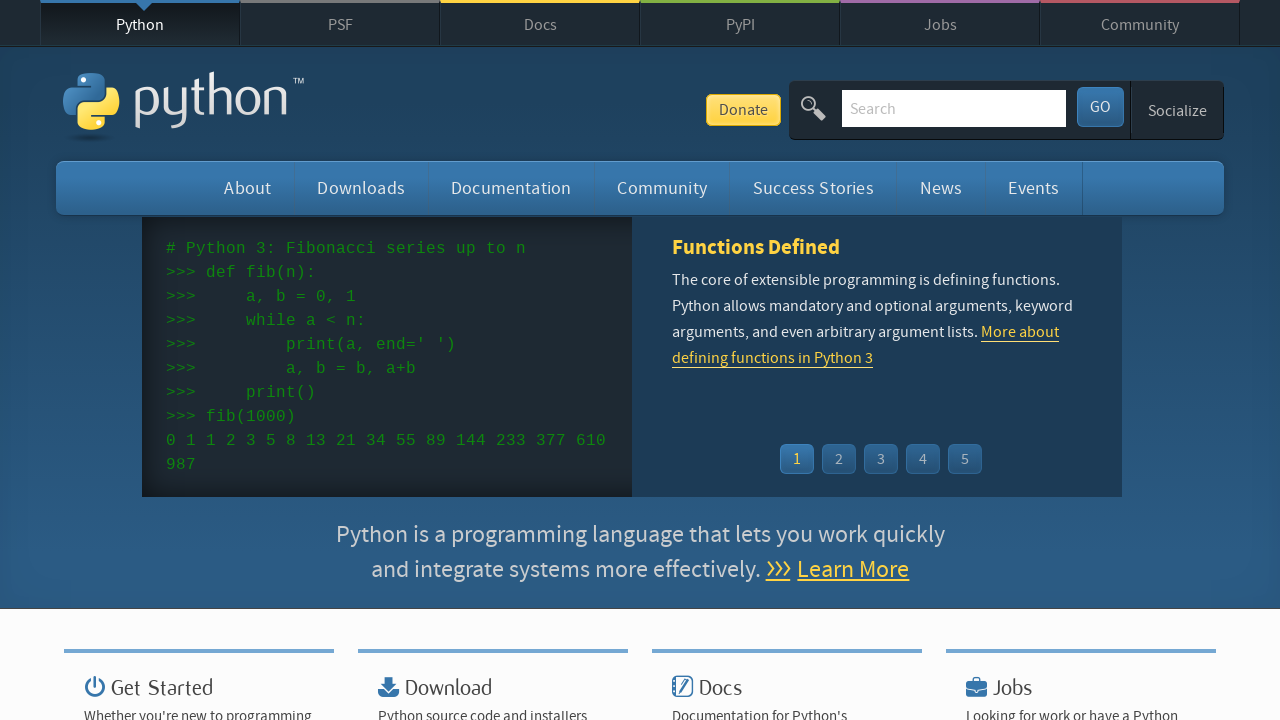

Cleared search input field on input[name='q']
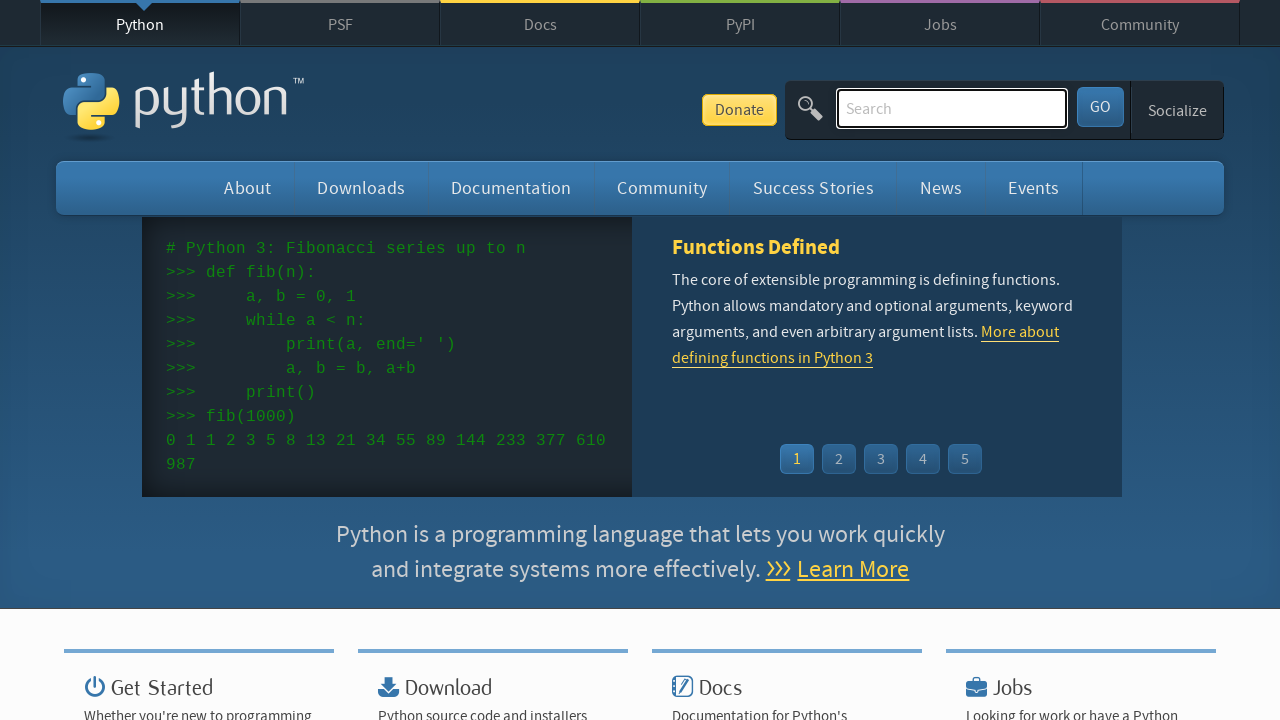

Filled search field with 'pycon' on input[name='q']
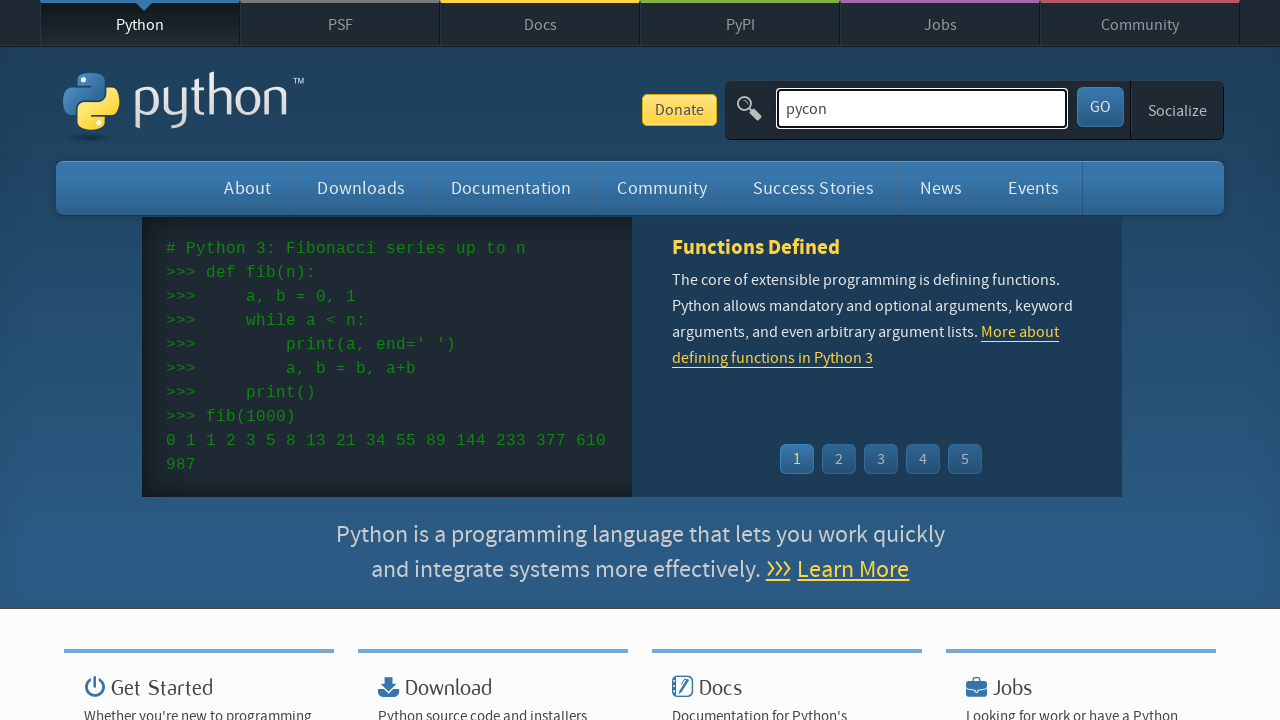

Pressed Enter to submit search on input[name='q']
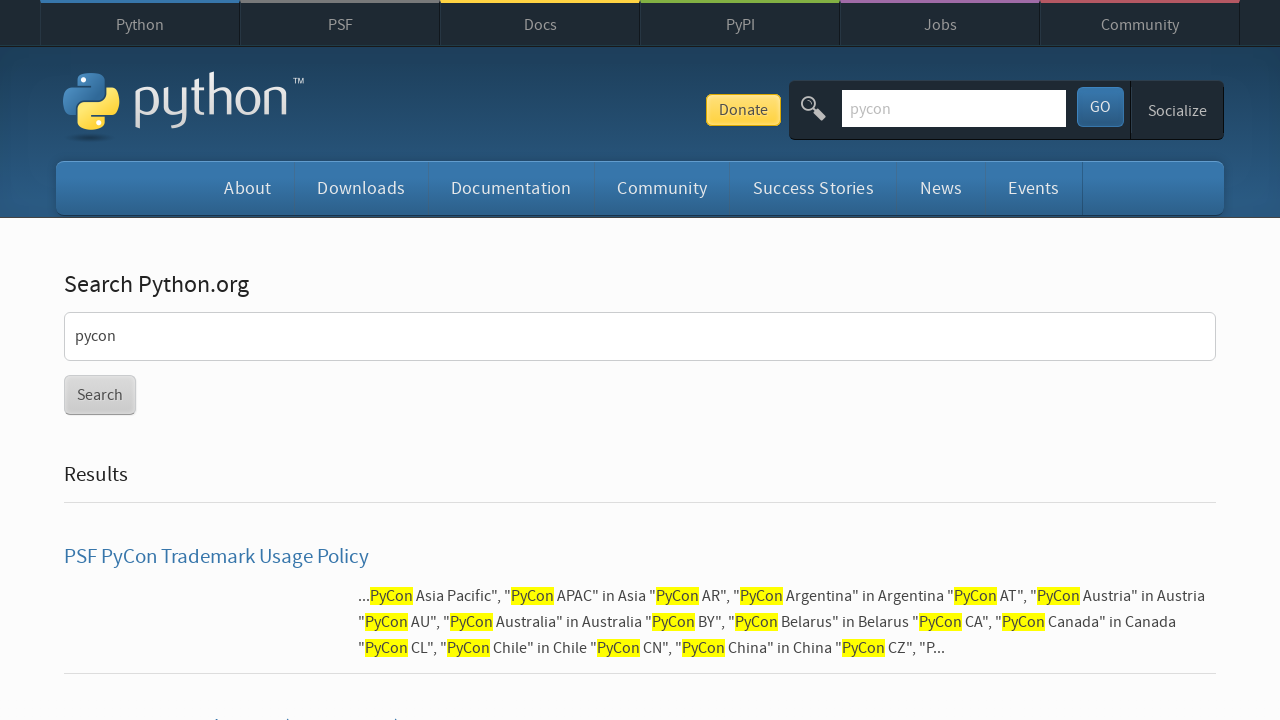

Waited for page to reach networkidle state
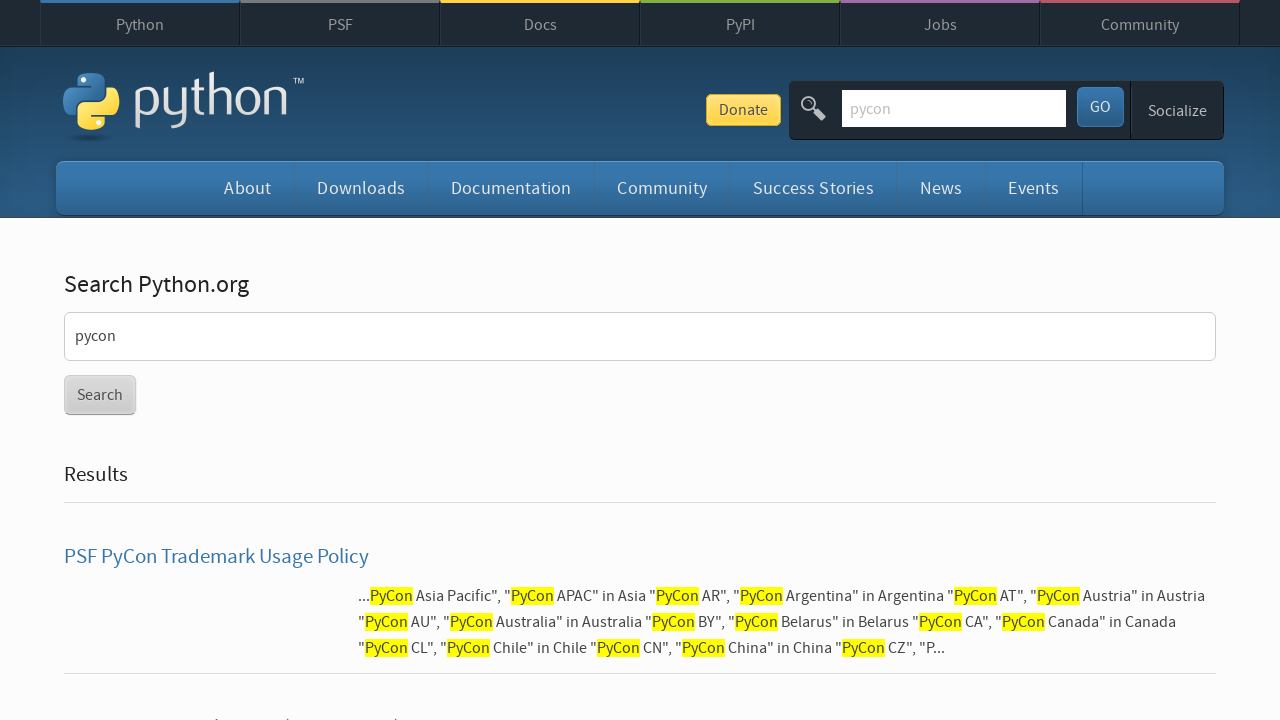

Verified search results were found (no 'No results found' message)
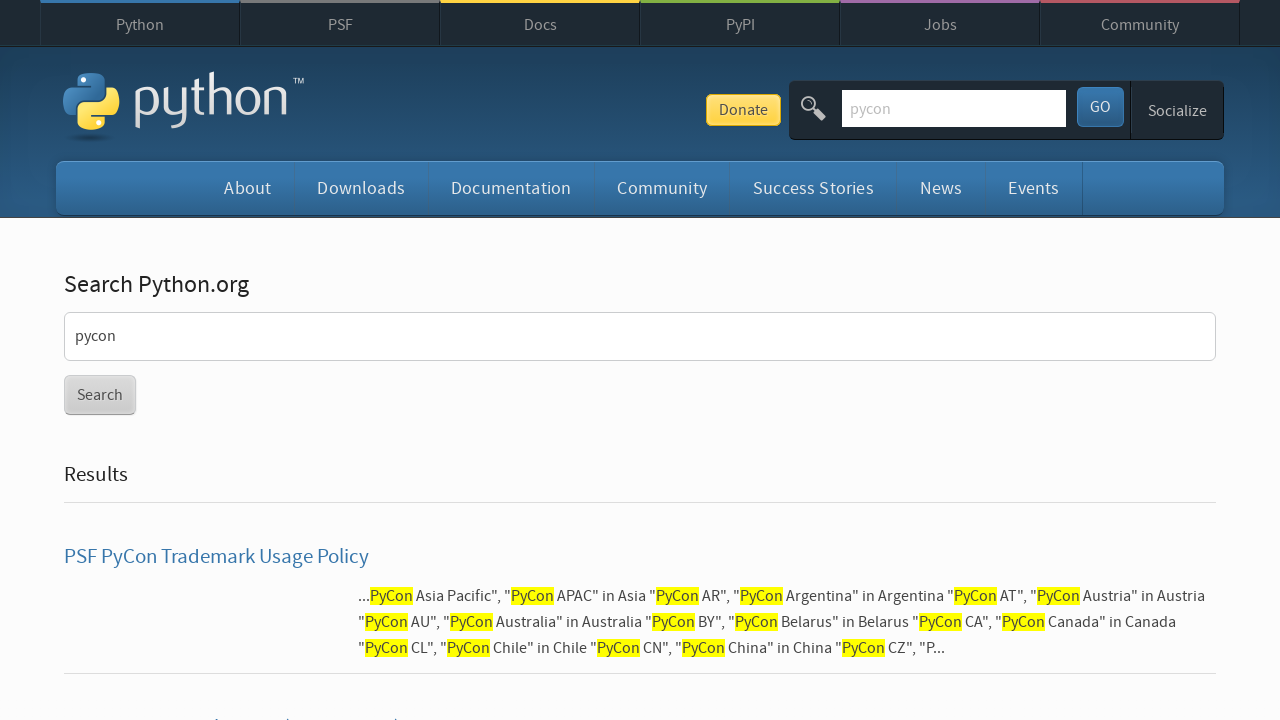

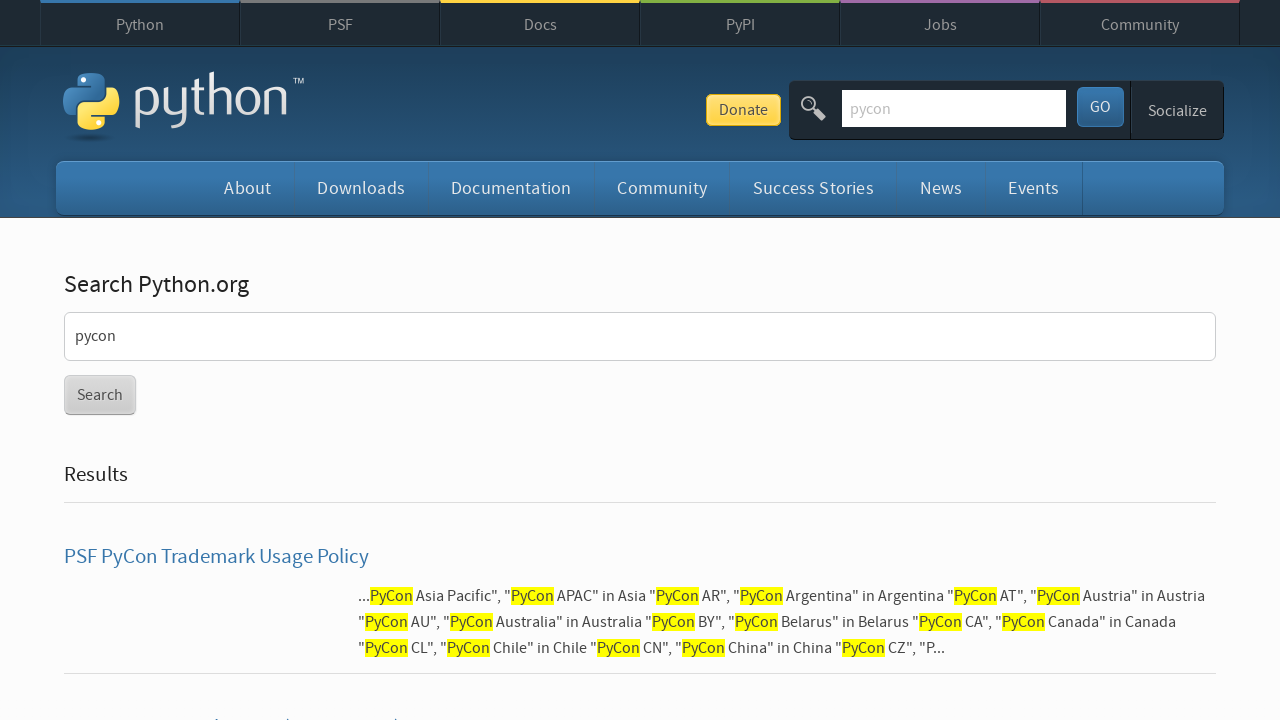